Tests text field input by typing text into a name field and verifying the value was entered correctly

Starting URL: http://wcaquino.me/selenium/componentes.html

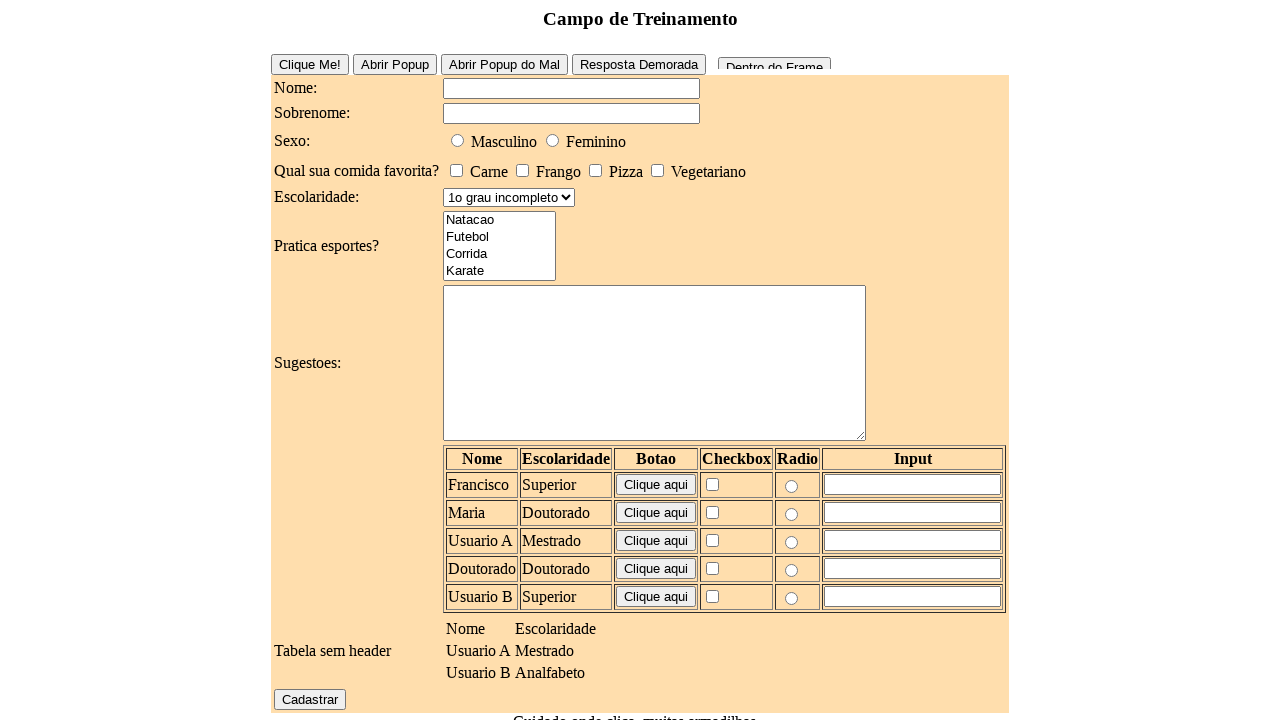

Filled name field with 'Teste de escrita' on #elementosForm\:nome
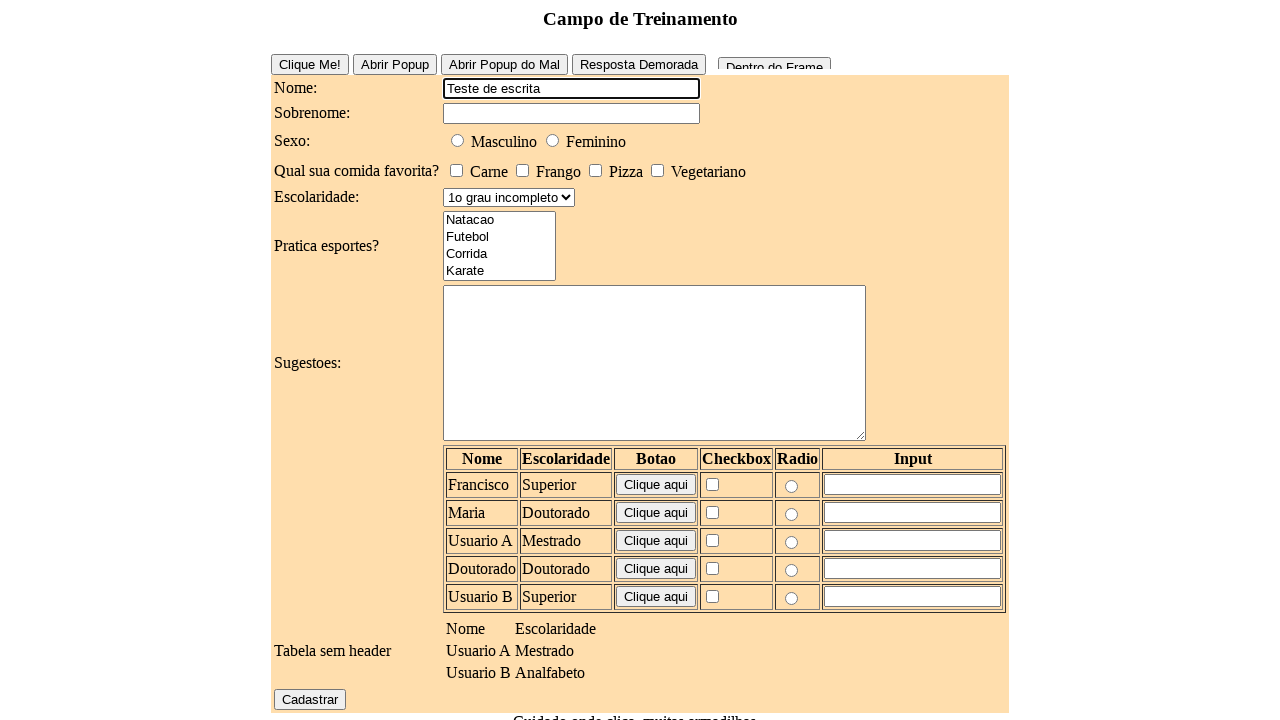

Verified name field contains 'Teste de escrita'
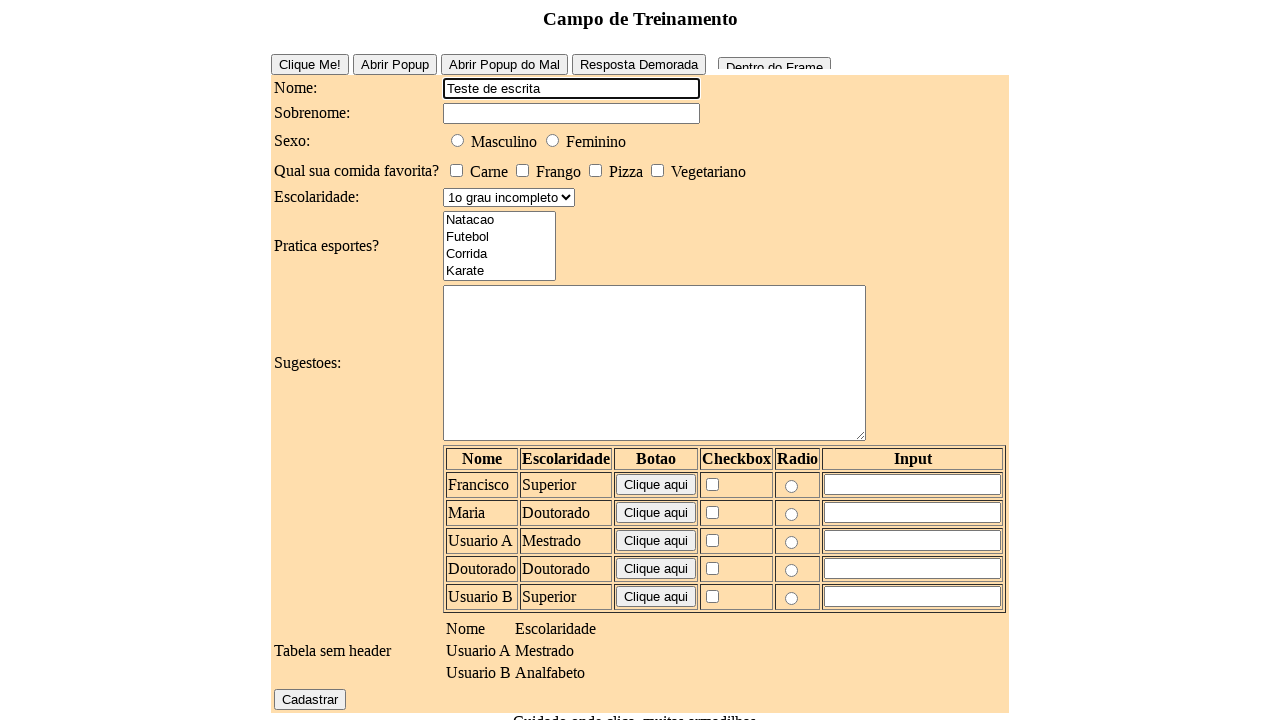

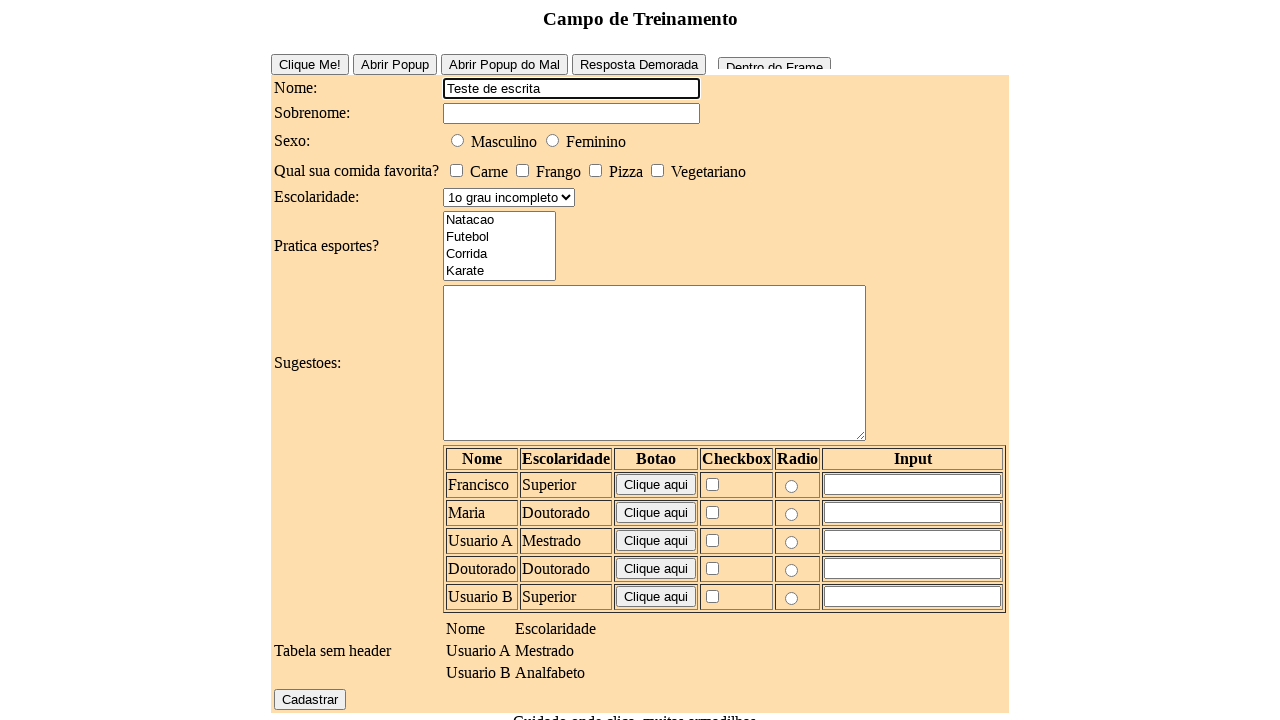